Tests a text box form by filling in full name, email, current address, and permanent address fields, then submitting the form to verify form functionality.

Starting URL: https://demoqa.com/text-box

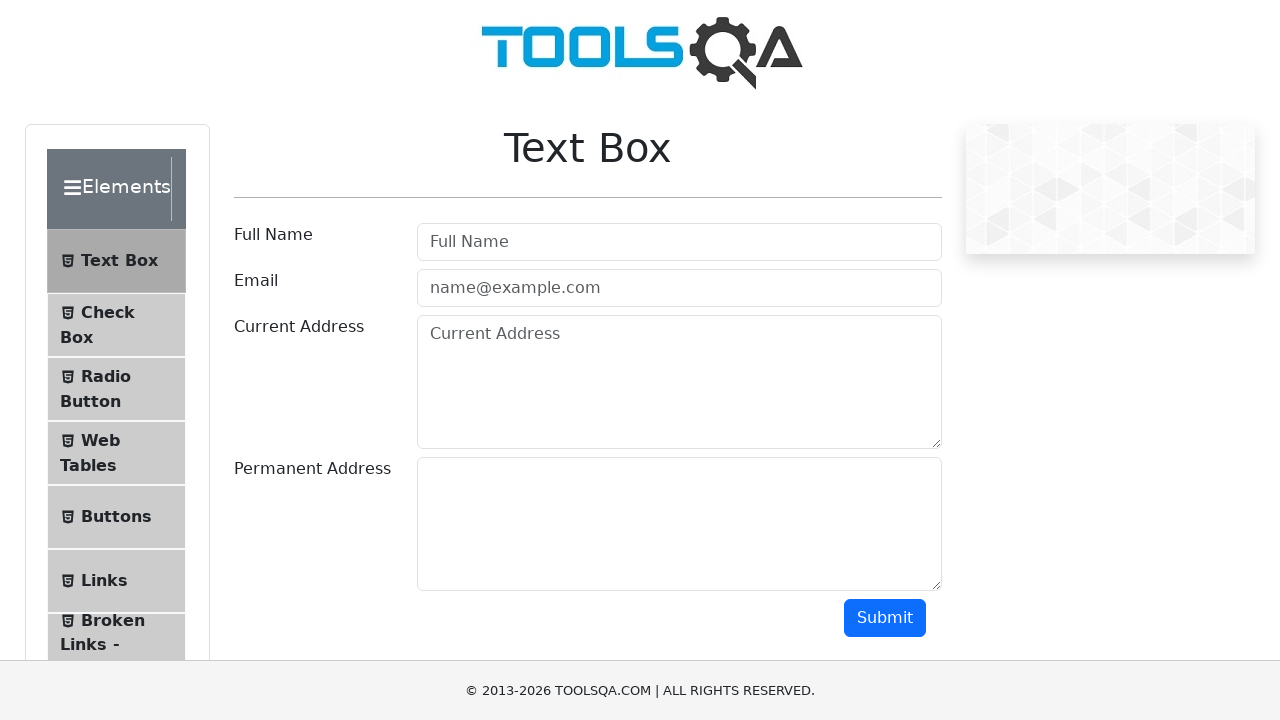

Filled full name field with 'John Doe' on #userName
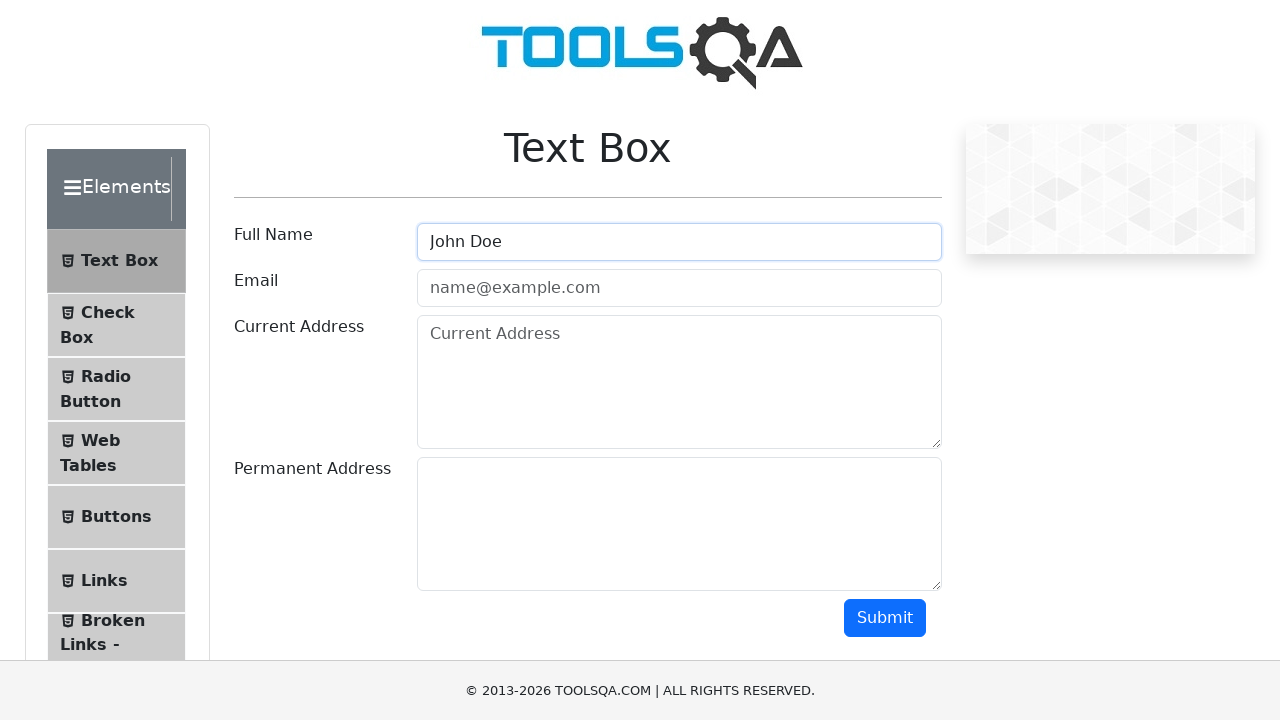

Filled email field with 'user@test.com' on #userEmail
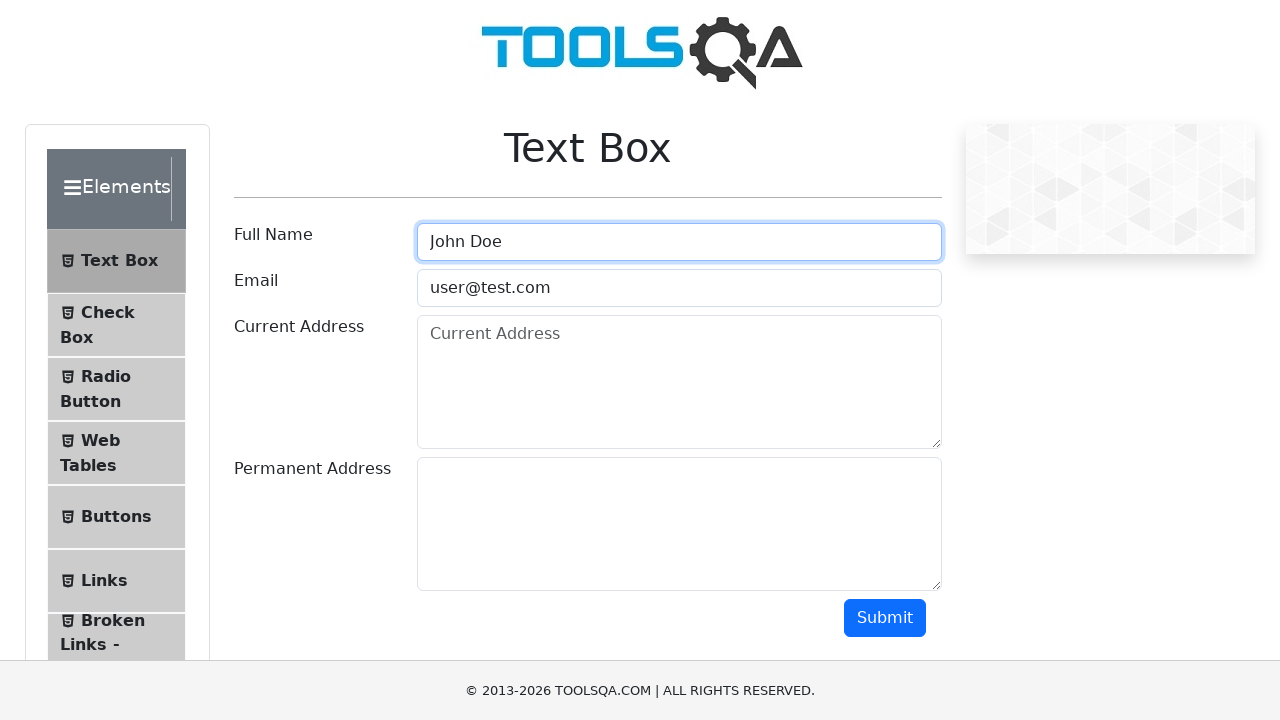

Filled current address field with 'Karakol' on #currentAddress
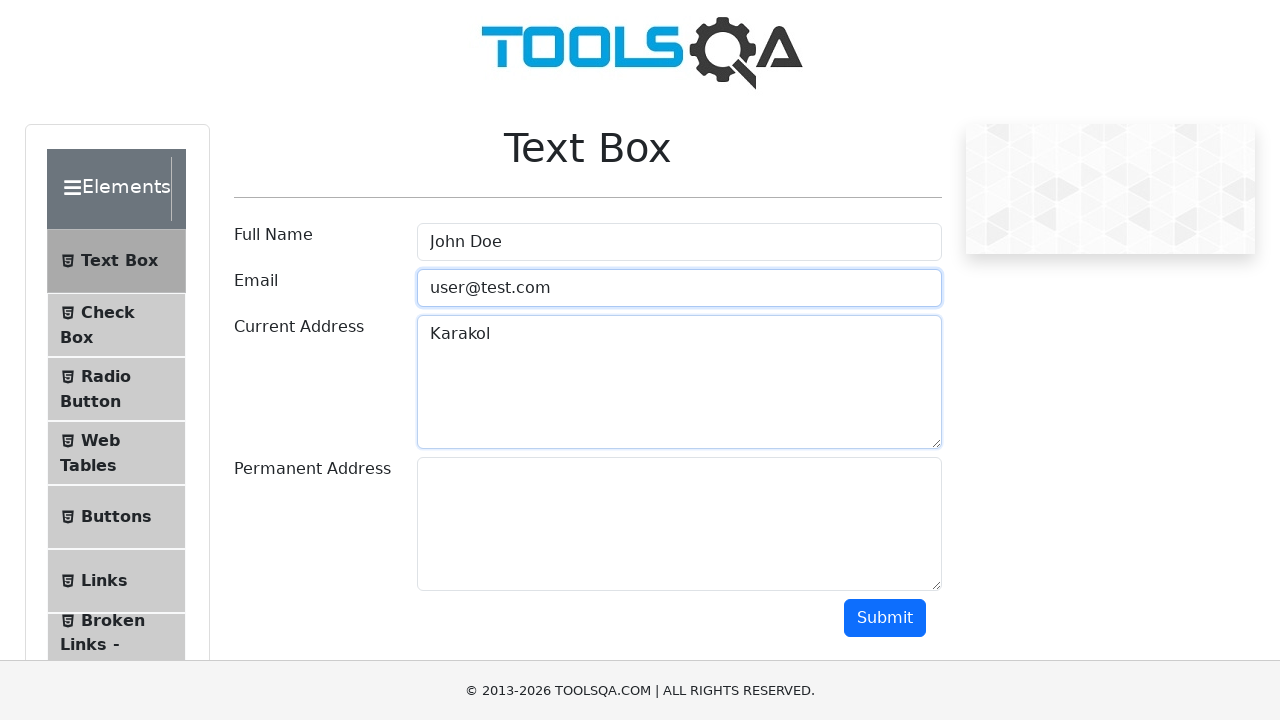

Filled permanent address field with '567 Oak Avenue, Los Angeles, CA 90001' on #permanentAddress
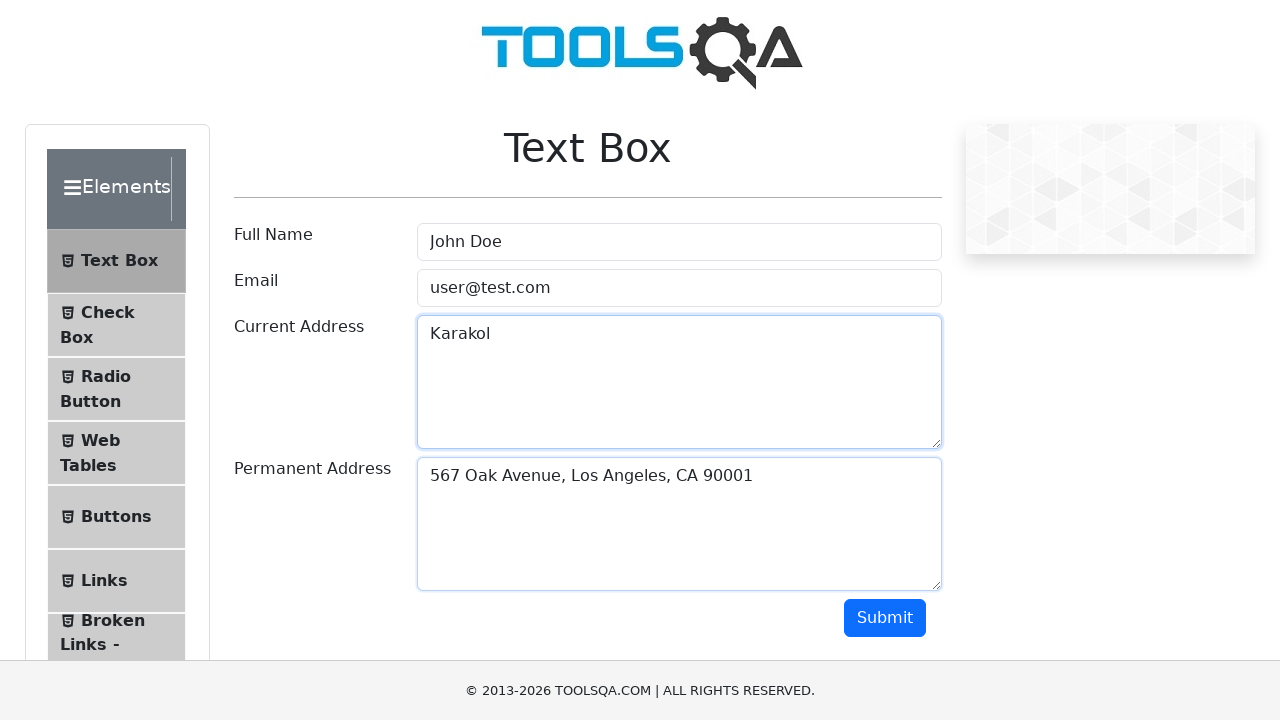

Clicked submit button to submit the form at (885, 618) on #submit
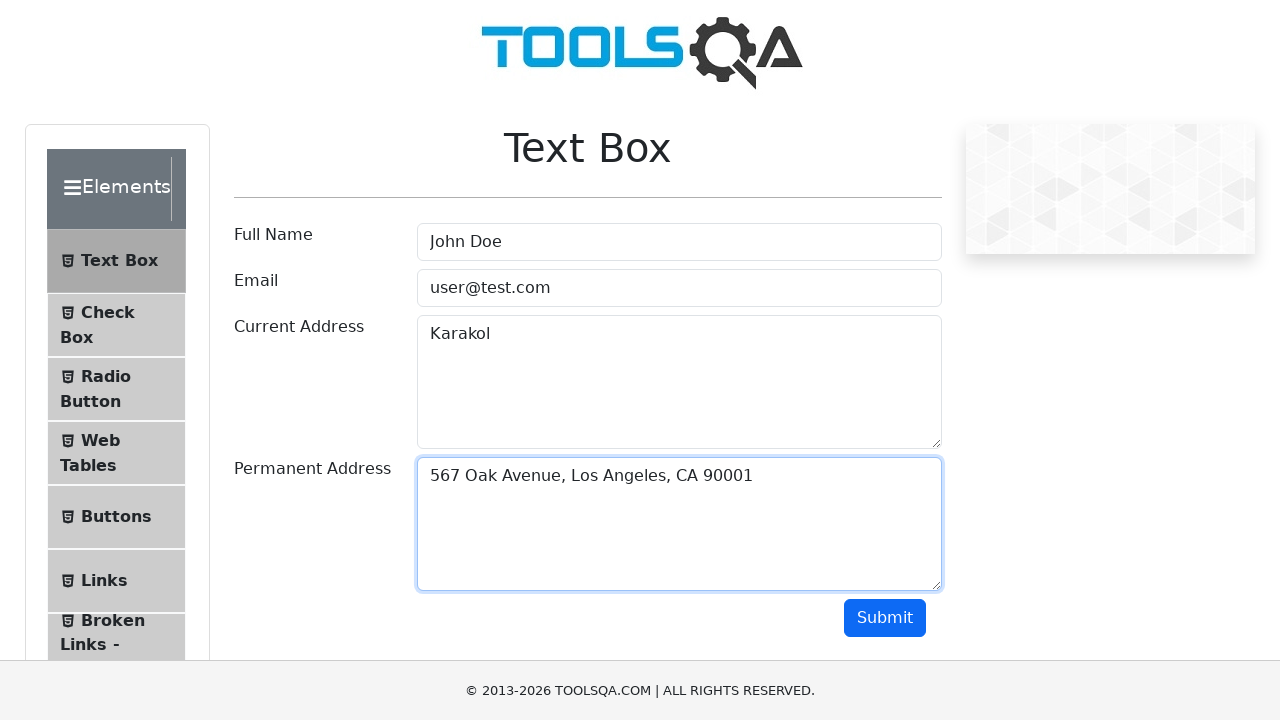

Form submission result output appeared on the page
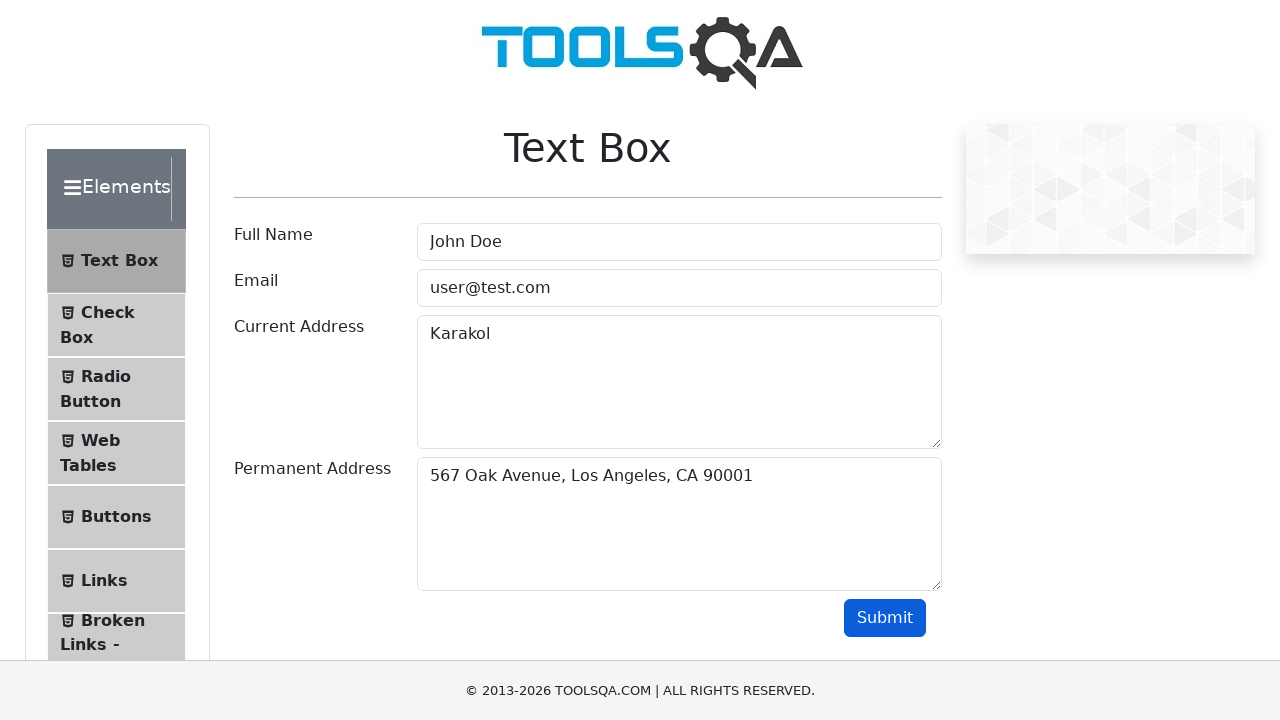

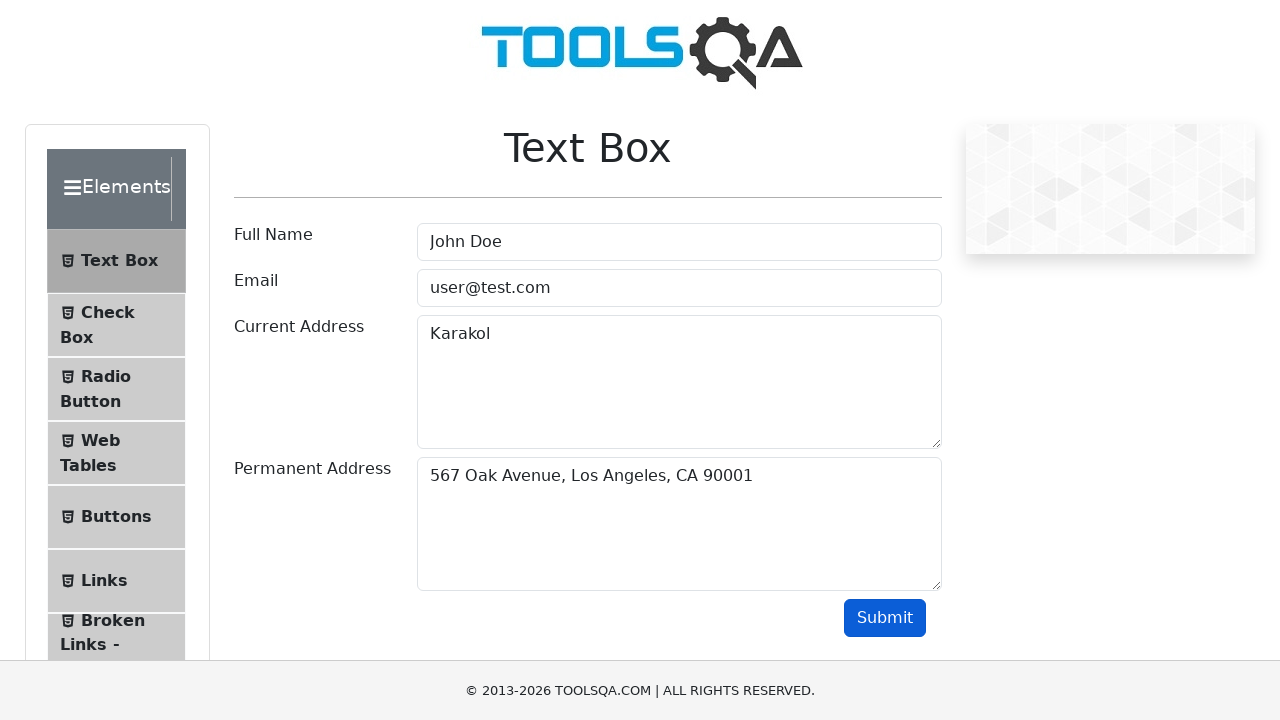